Navigates to Zerodha website and clicks on the Pricing link

Starting URL: https://zerodha.com/

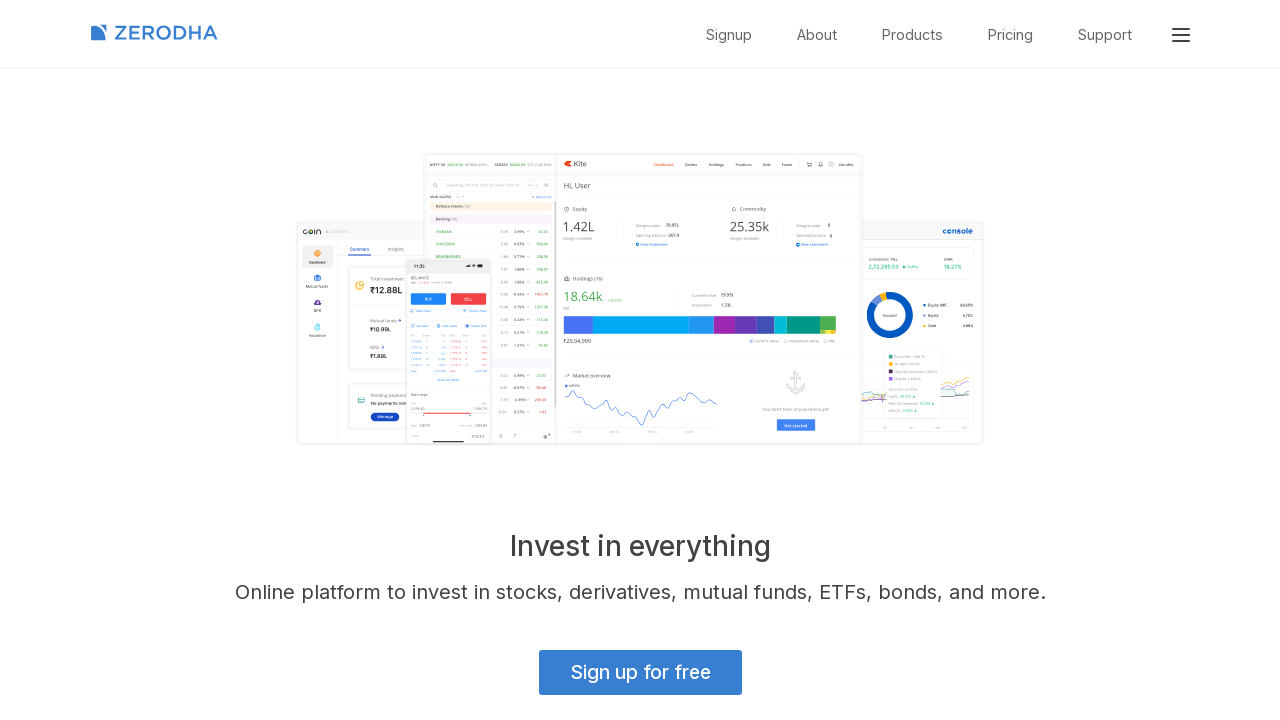

Navigated to Zerodha website
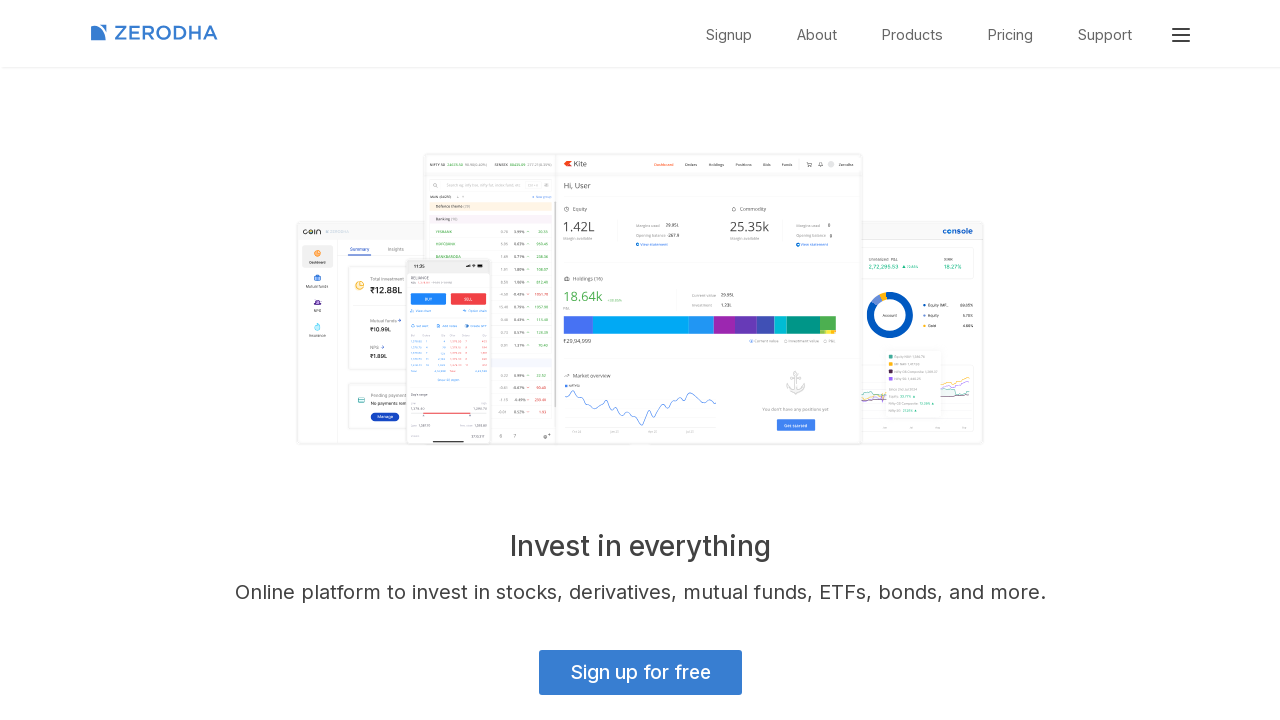

Clicked on the Pricing link at (1010, 35) on a:text('Pricing')
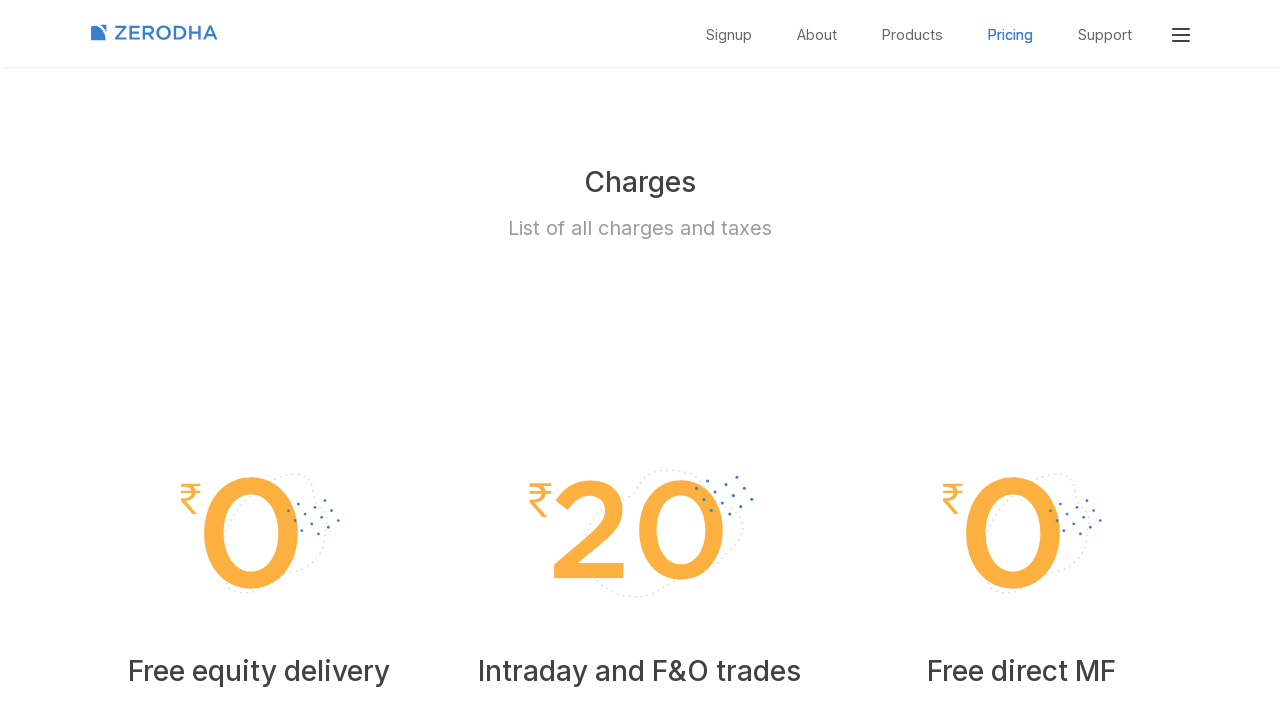

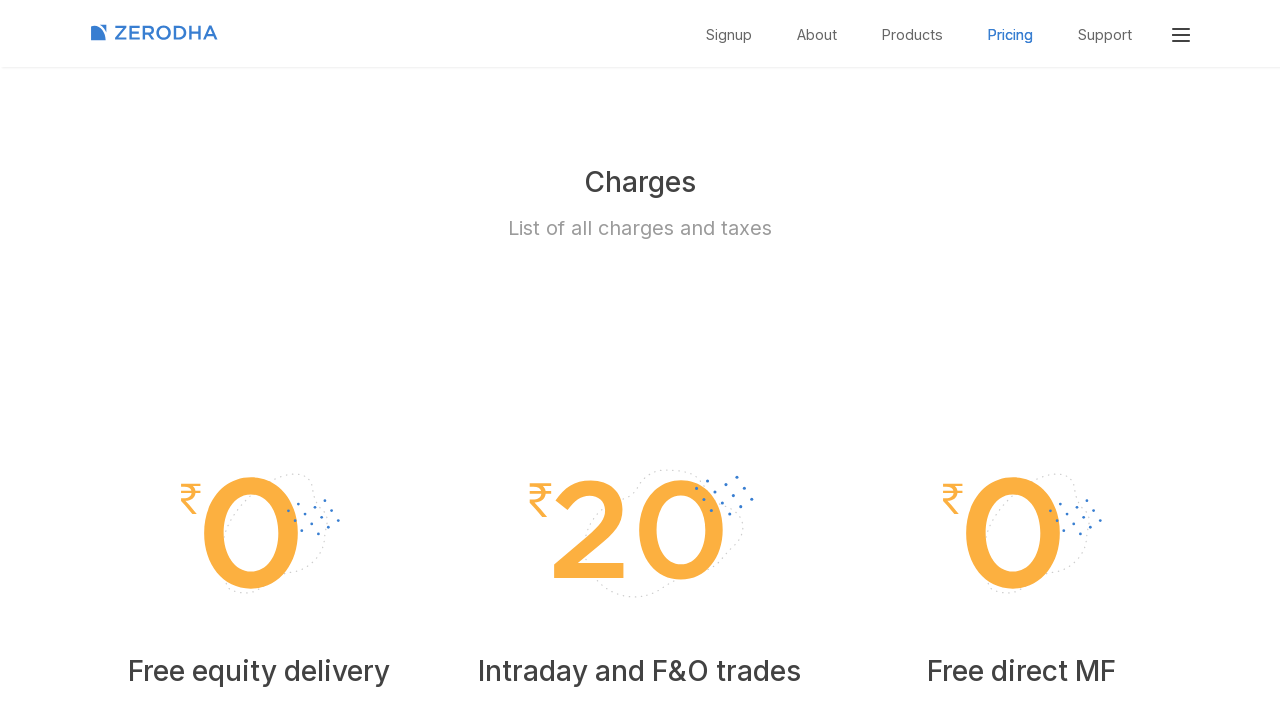